Tests adding todo items by filling the input field and pressing Enter, then verifying the items appear in the list

Starting URL: https://demo.playwright.dev/todomvc

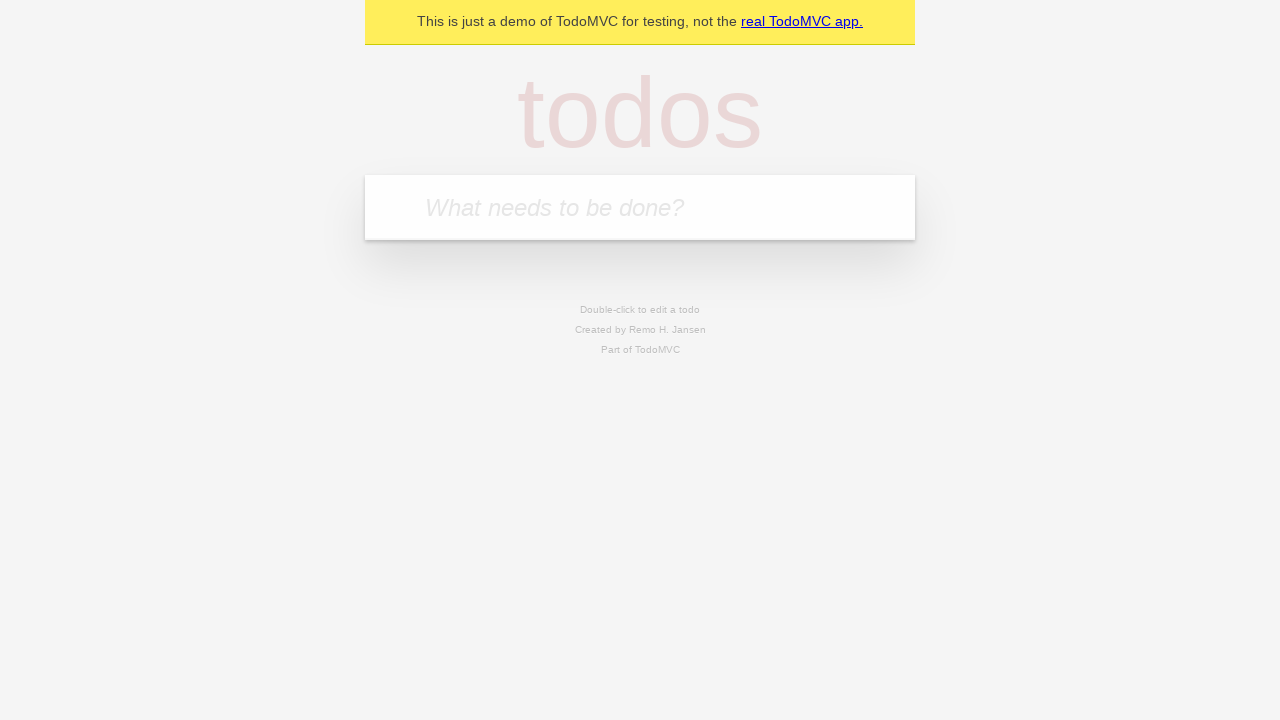

Located the todo input field with placeholder 'What needs to be done?'
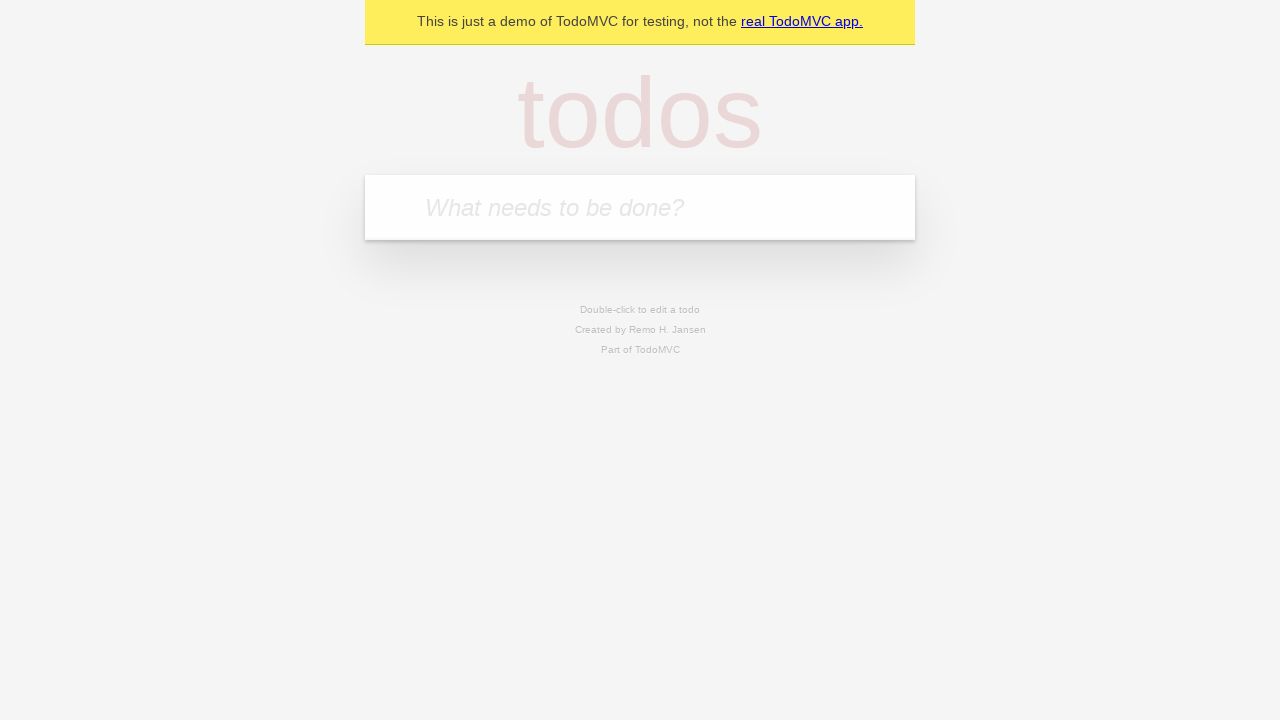

Filled input field with first todo item 'buy some cheese' on internal:attr=[placeholder="What needs to be done?"i]
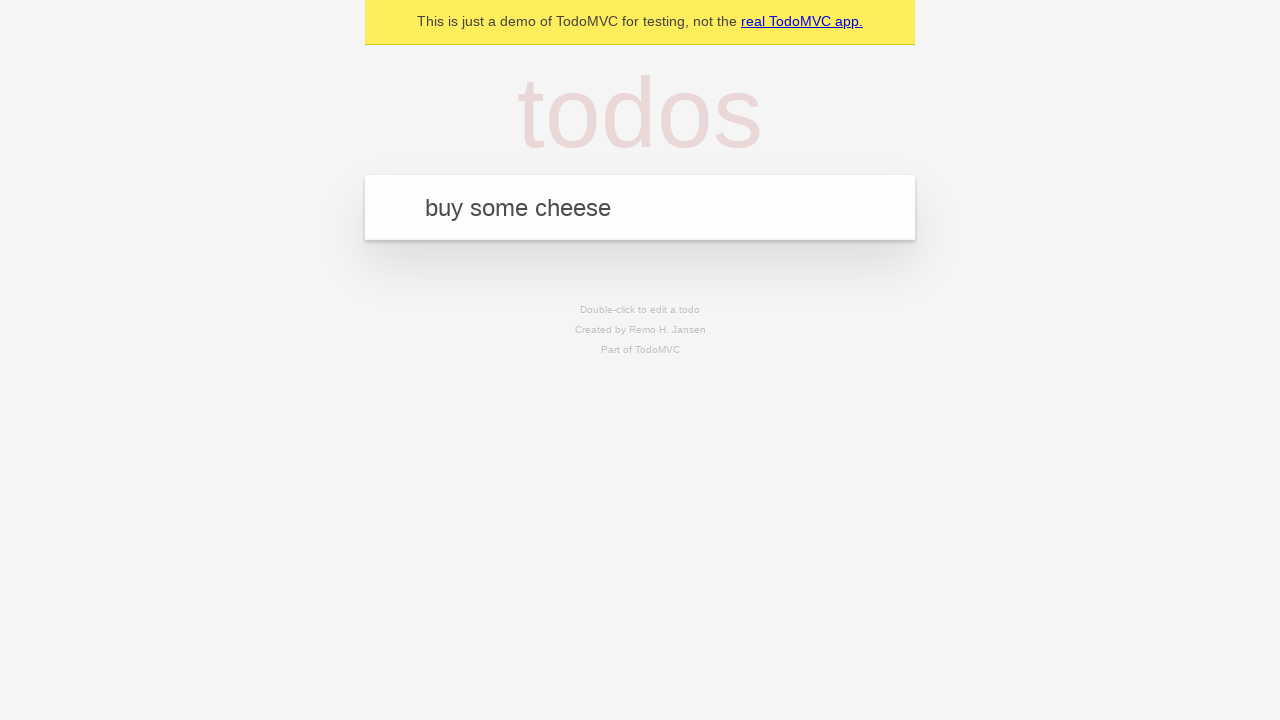

Pressed Enter to add first todo item on internal:attr=[placeholder="What needs to be done?"i]
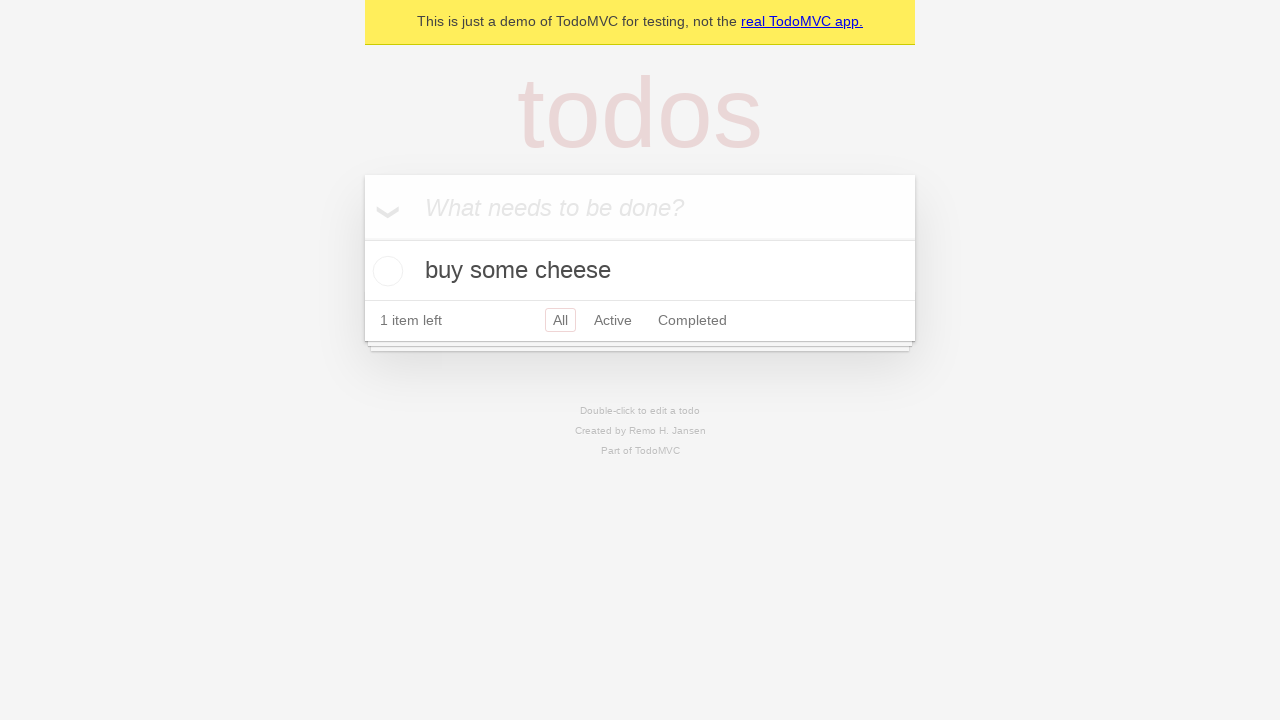

Verified first todo item appeared in the list
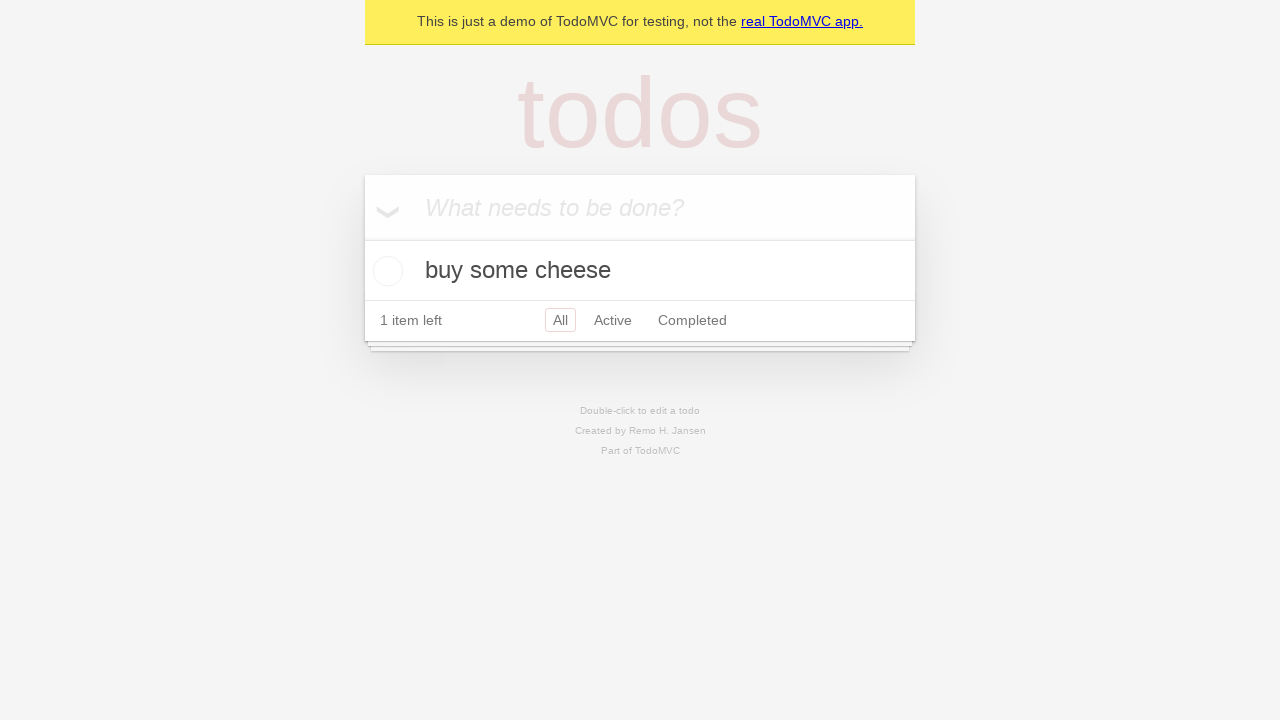

Filled input field with second todo item 'feed the cat' on internal:attr=[placeholder="What needs to be done?"i]
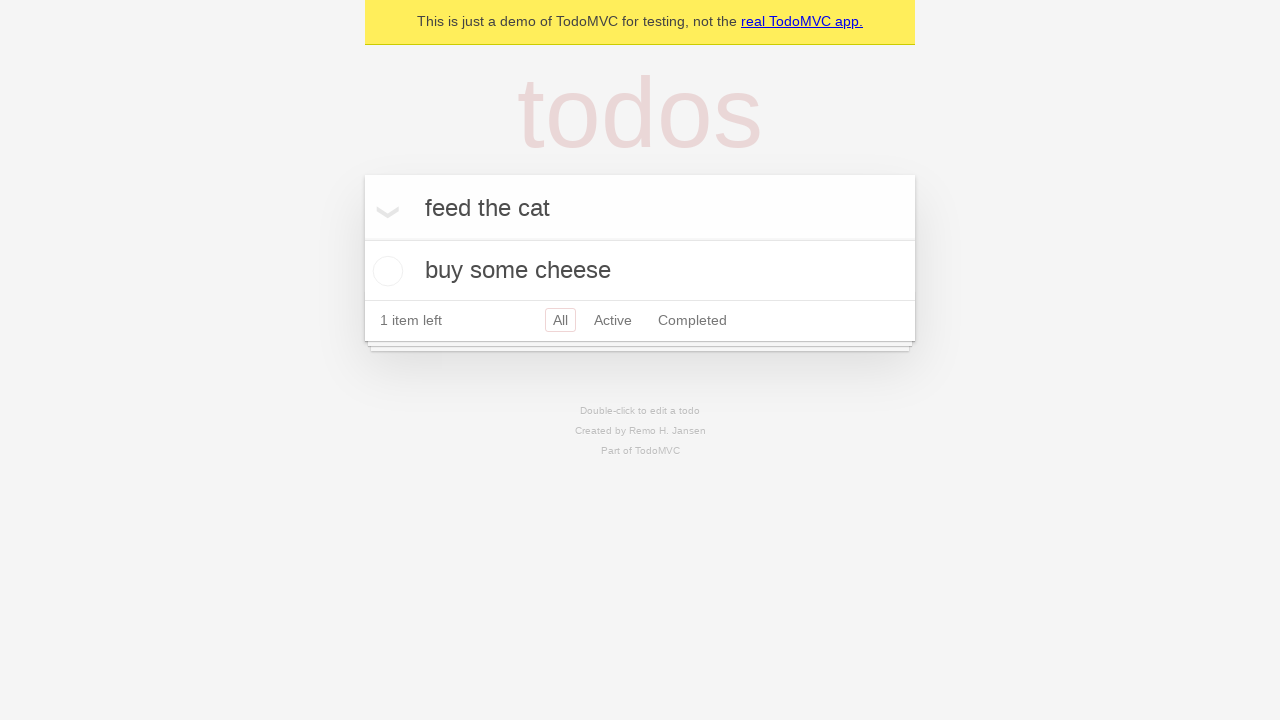

Pressed Enter to add second todo item on internal:attr=[placeholder="What needs to be done?"i]
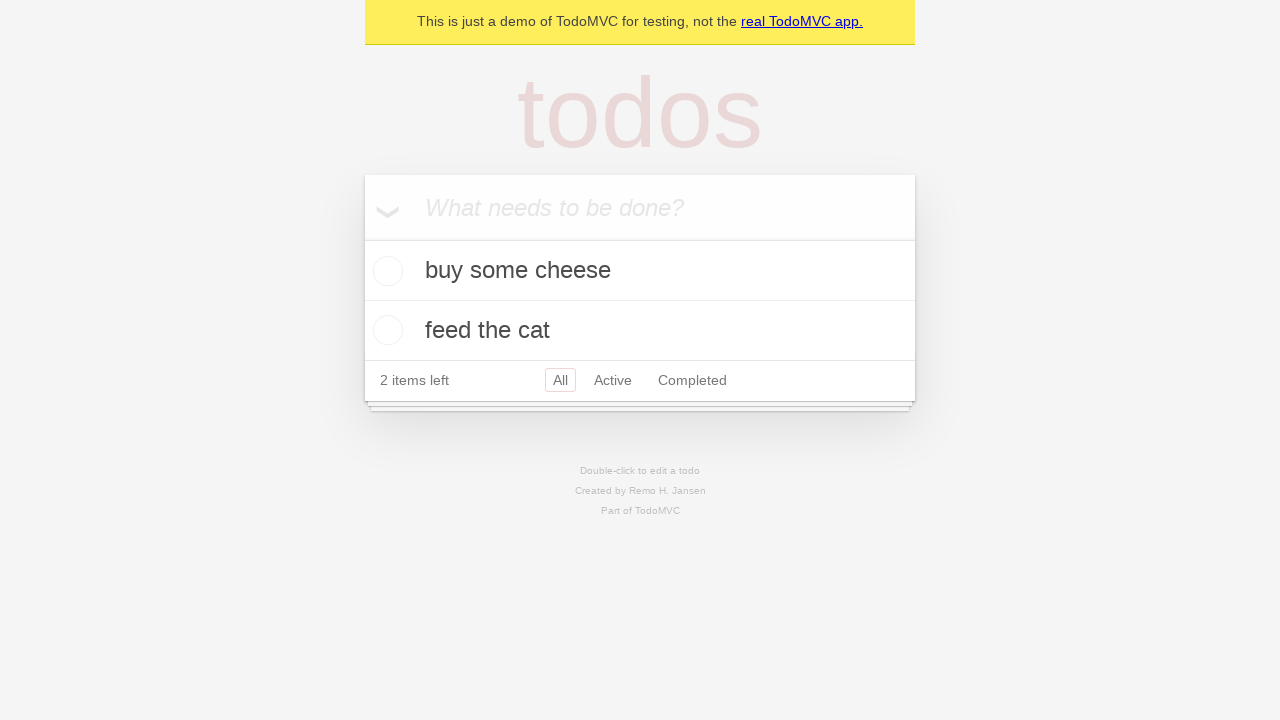

Verified both todo items appear in the list
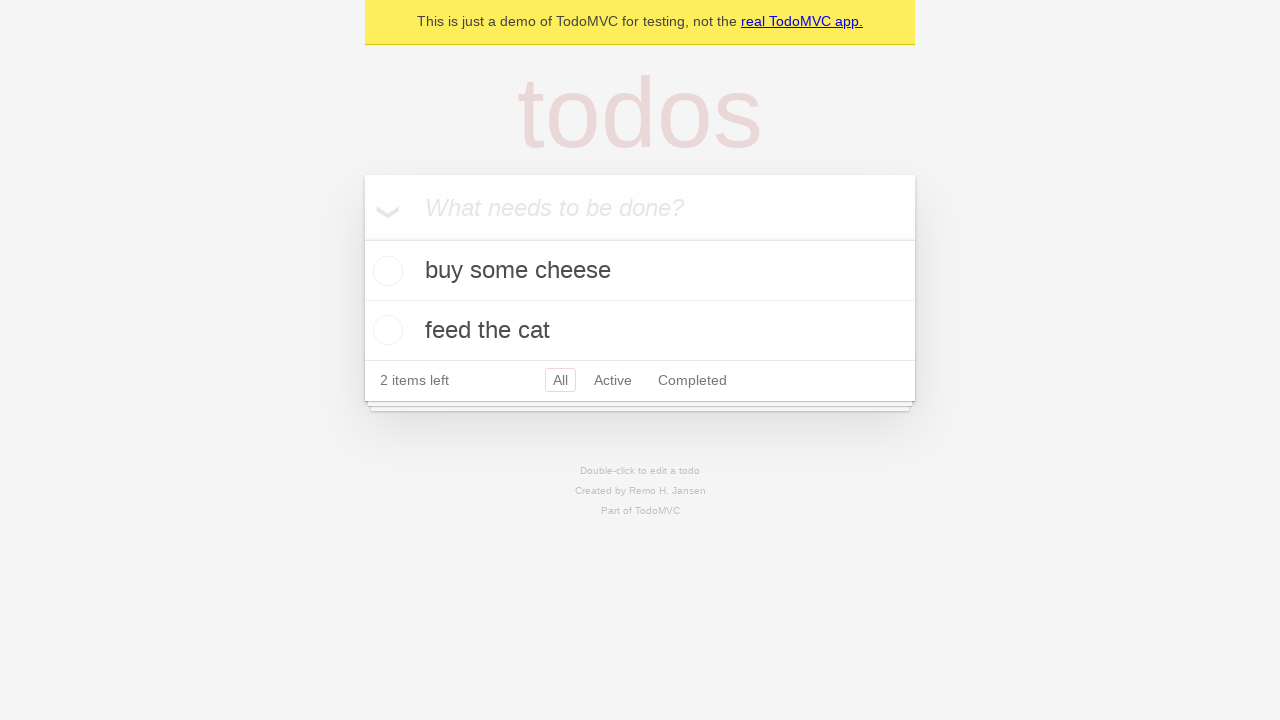

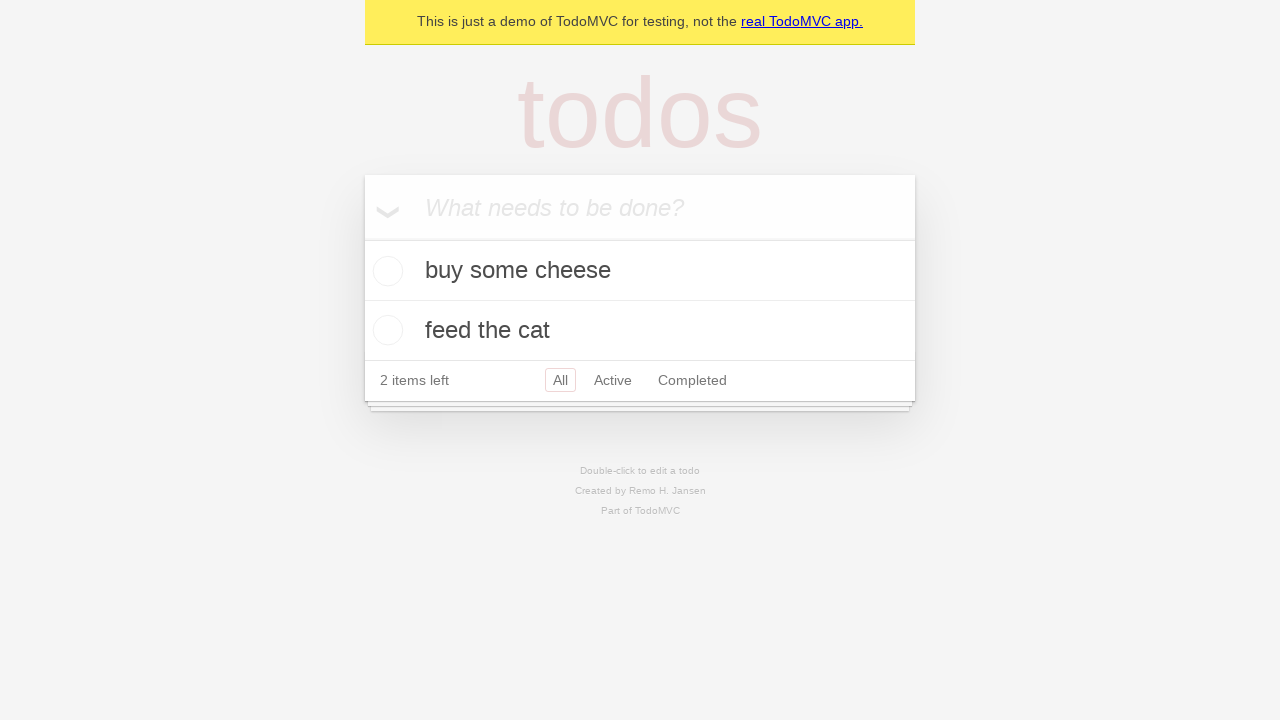